Tests that advisory links (flood, wildfire, all advisories) redirect to the corresponding advisory pages

Starting URL: https://bcparks.ca/

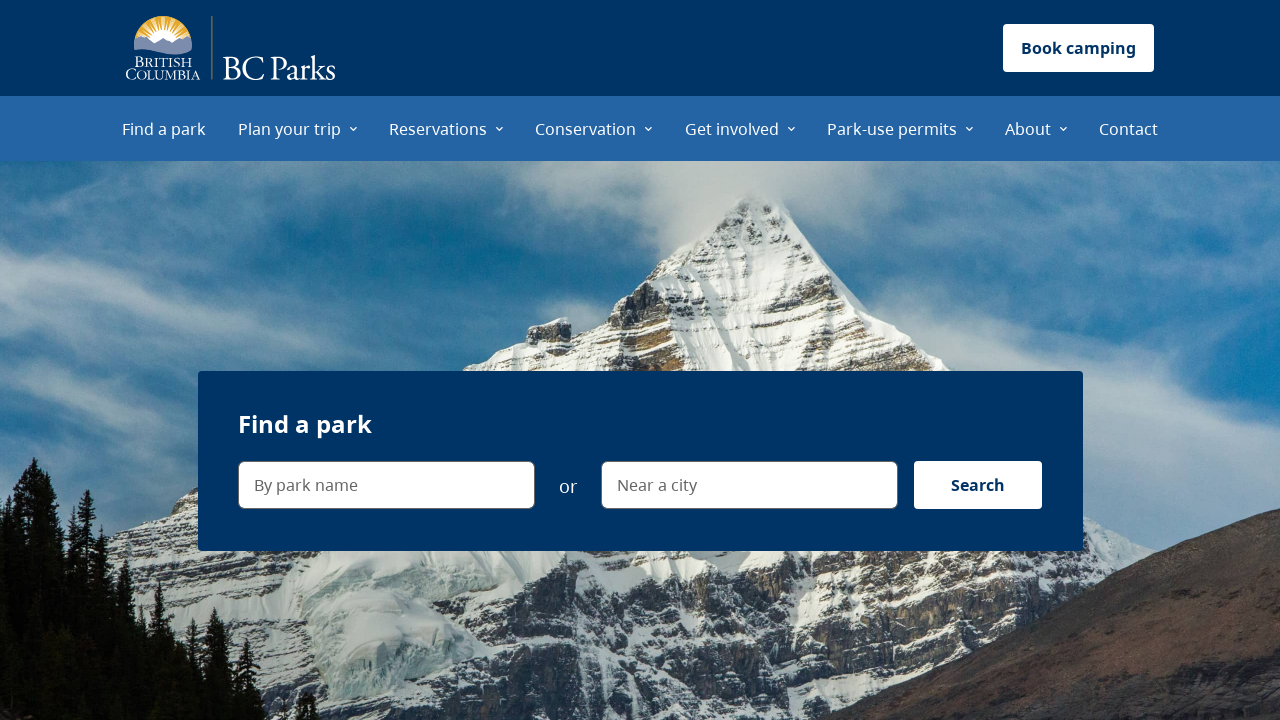

Clicked 'See flood advisories' link at (338, 361) on internal:role=link[name="See flood advisories"i]
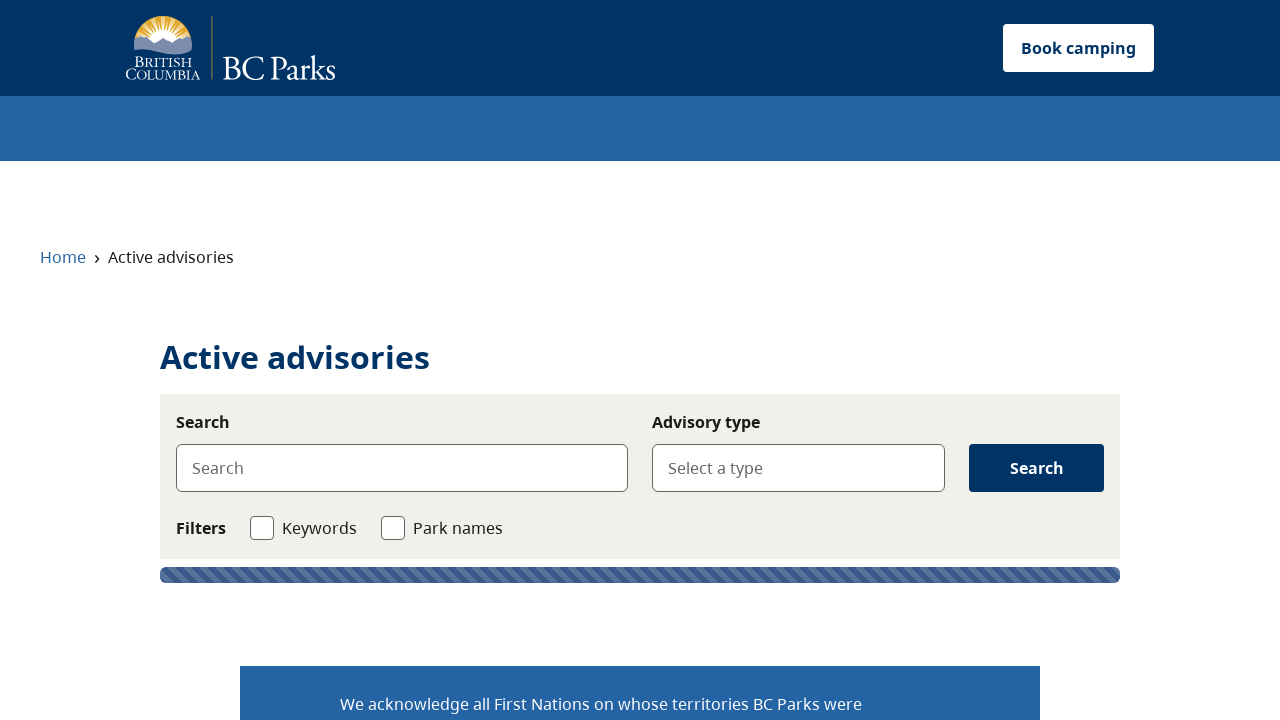

Verified redirect to flood advisories page
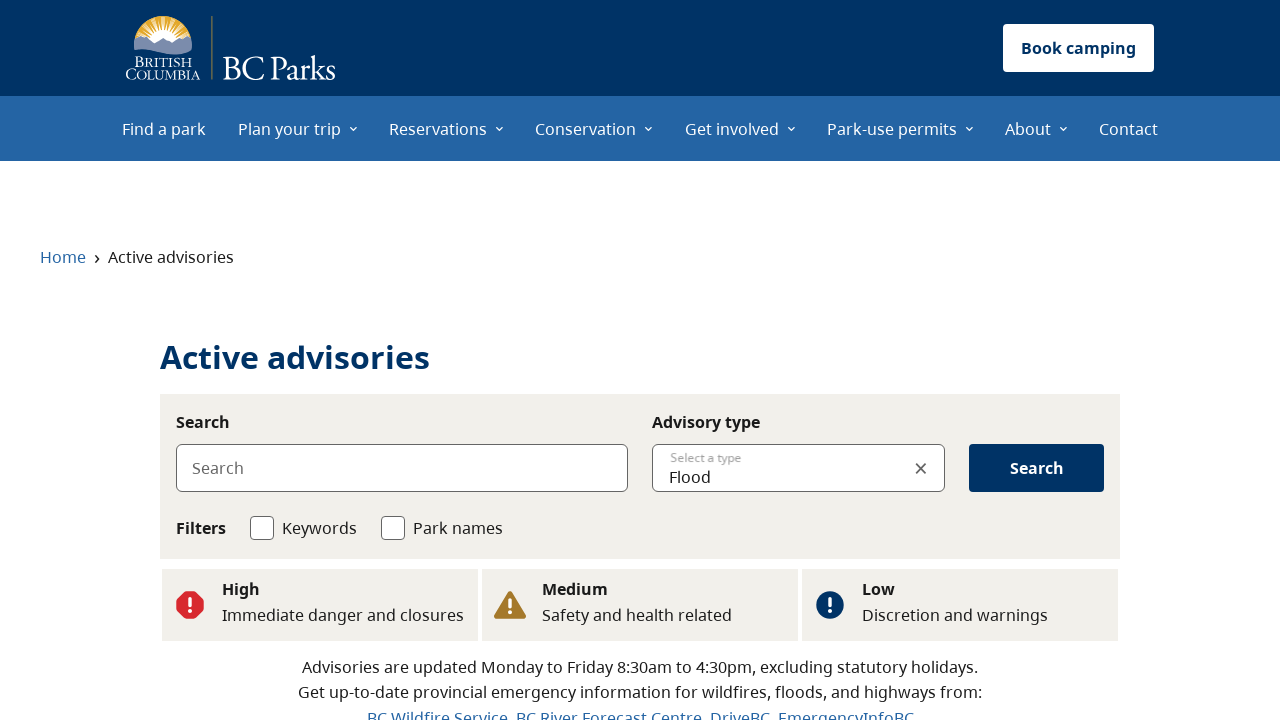

Verified page title is 'Active advisories | BC Parks'
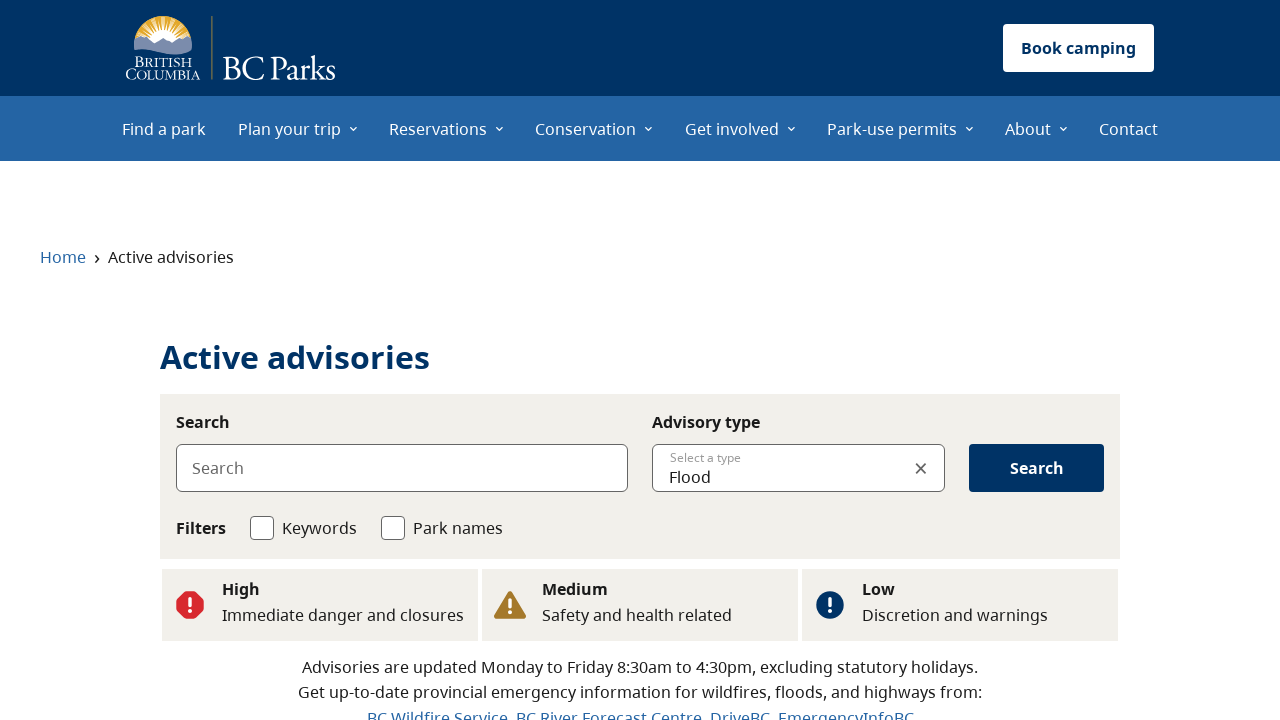

Navigated back to previous page
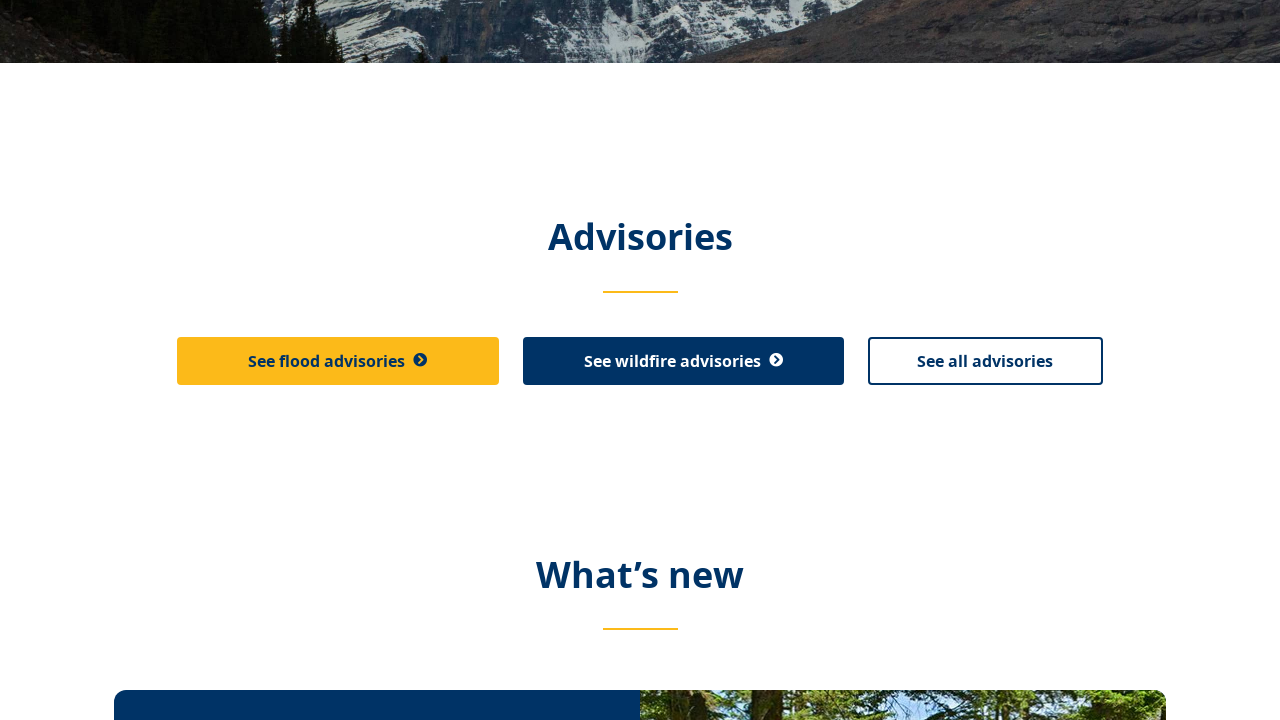

Clicked 'See wildfire advisories' link at (683, 361) on internal:role=link[name="See wildfire advisories"i]
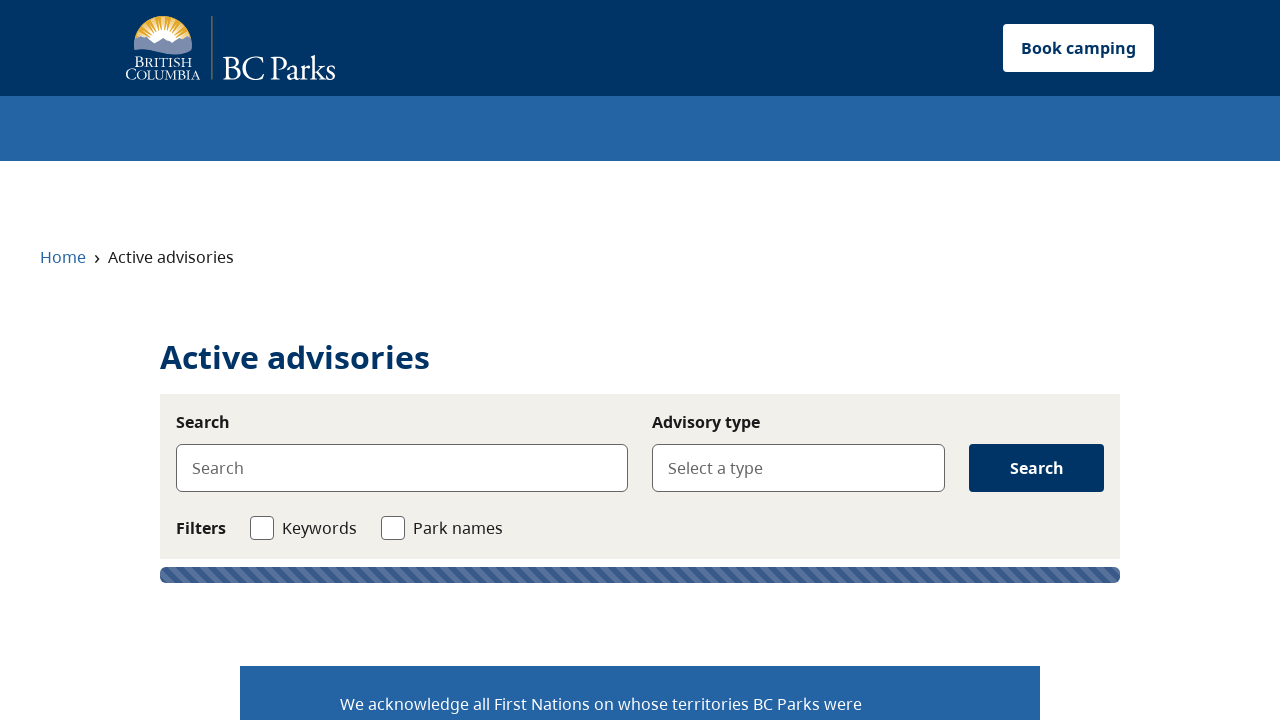

Verified redirect to wildfire advisories page
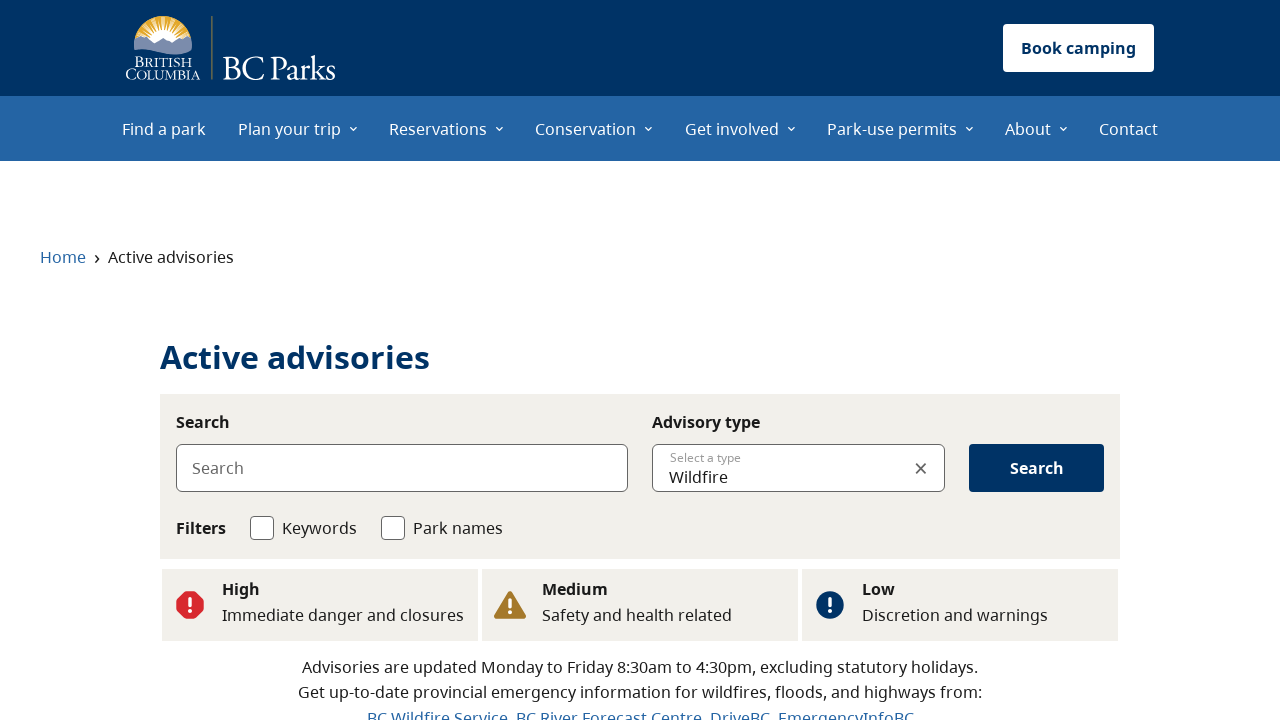

Verified page title is 'Active advisories | BC Parks'
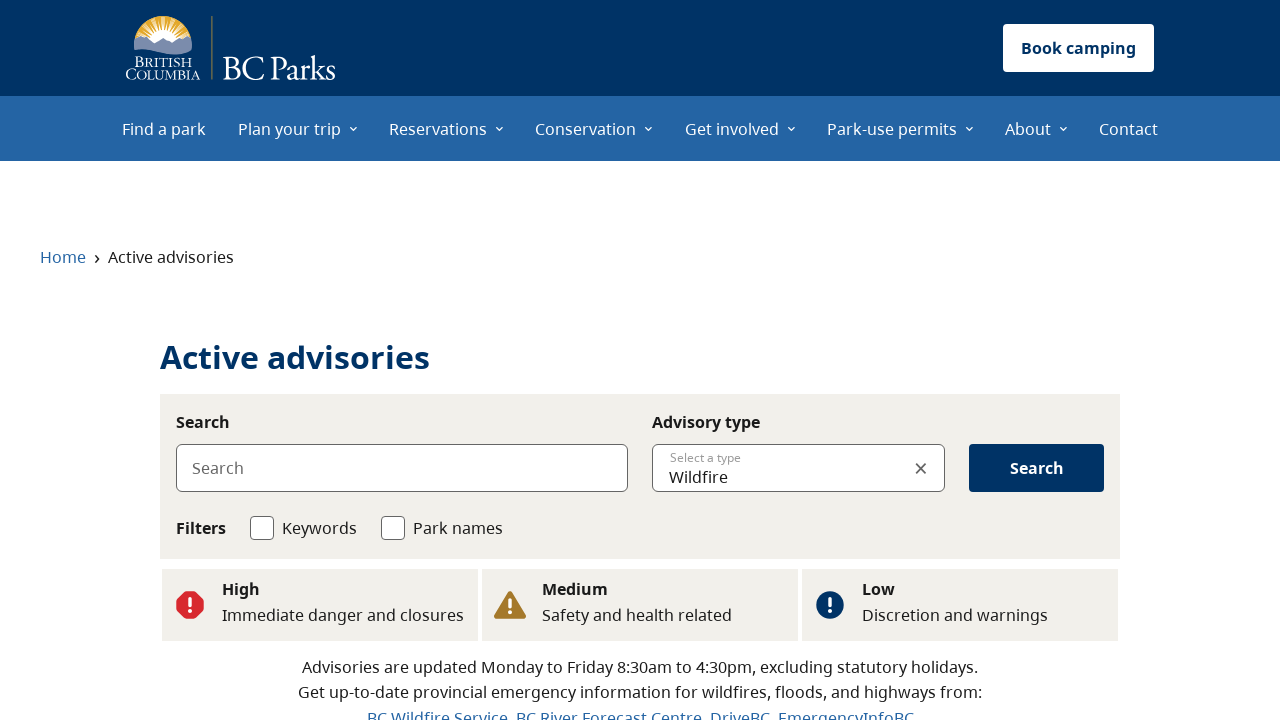

Navigated back to previous page
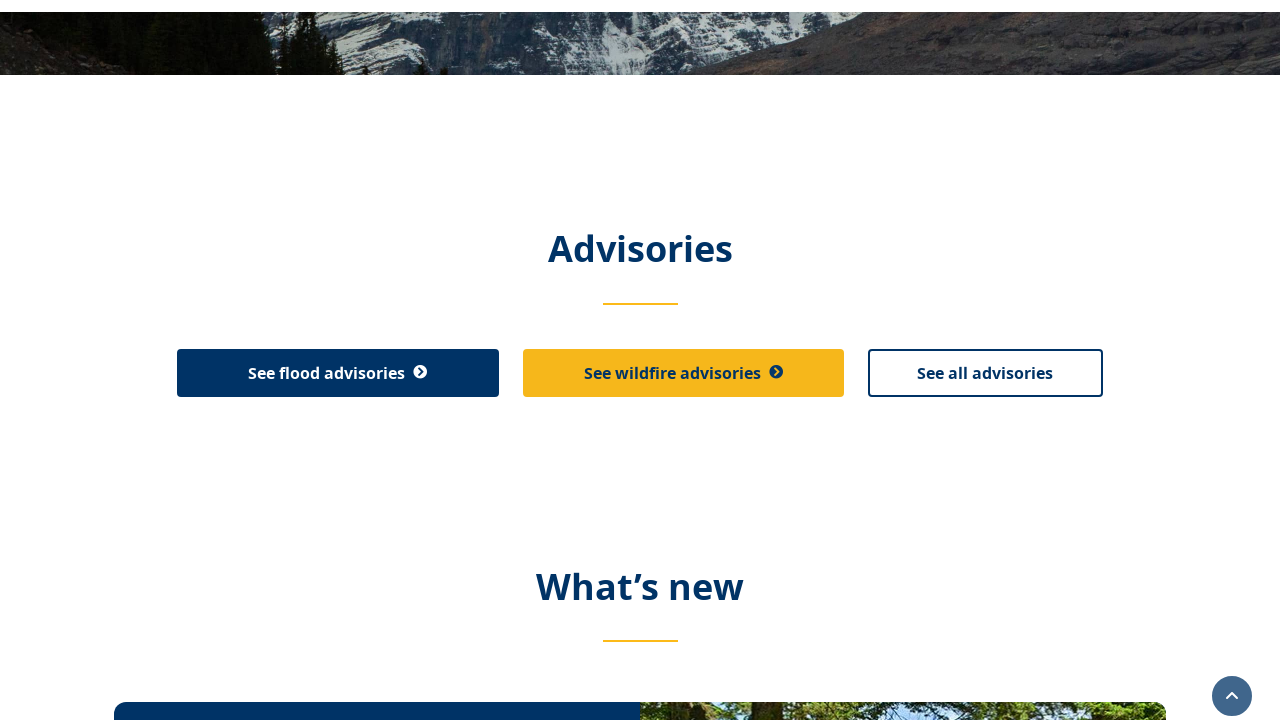

Clicked 'See all advisories' link at (985, 361) on internal:role=link[name="See all advisories"i]
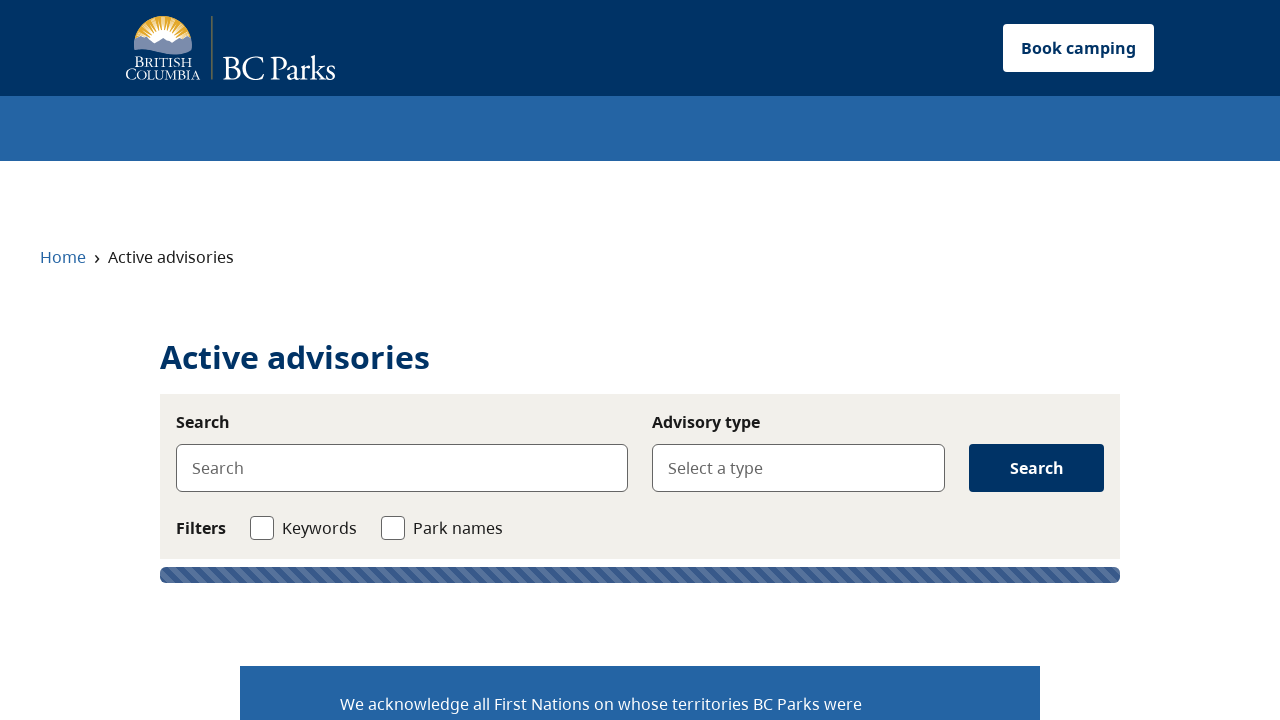

Verified redirect to all advisories page
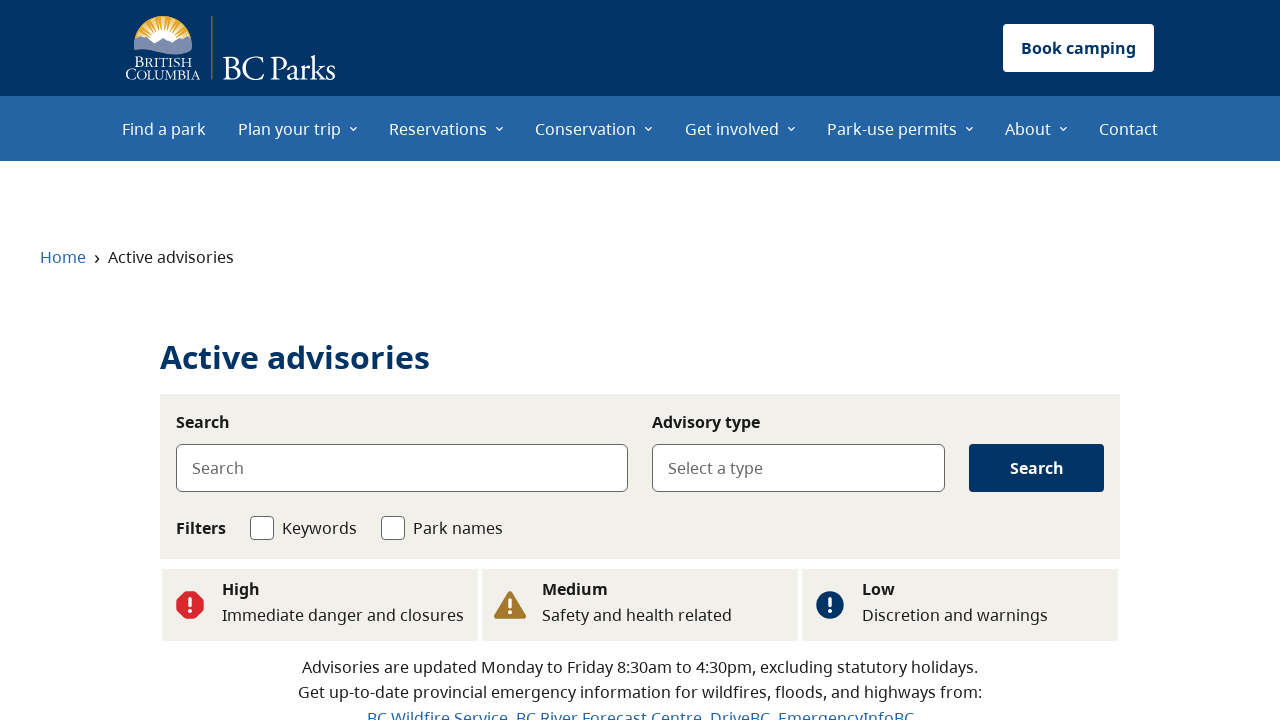

Verified page title is 'Active advisories | BC Parks'
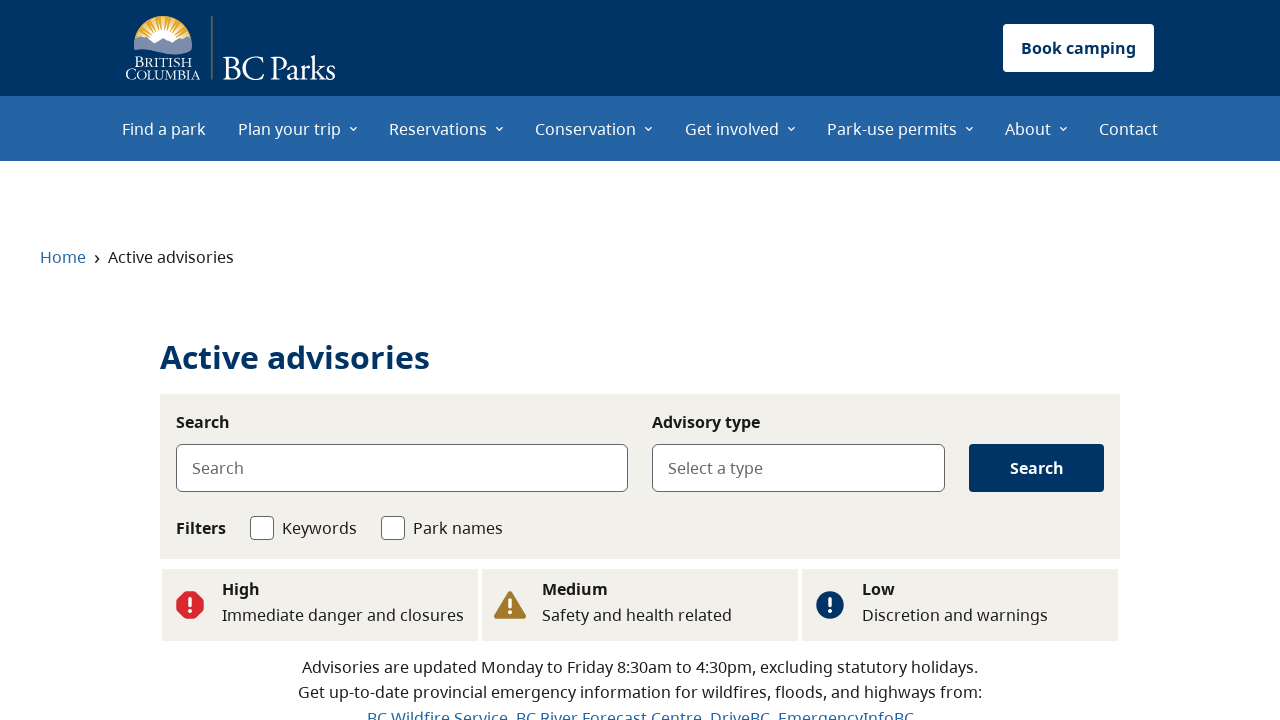

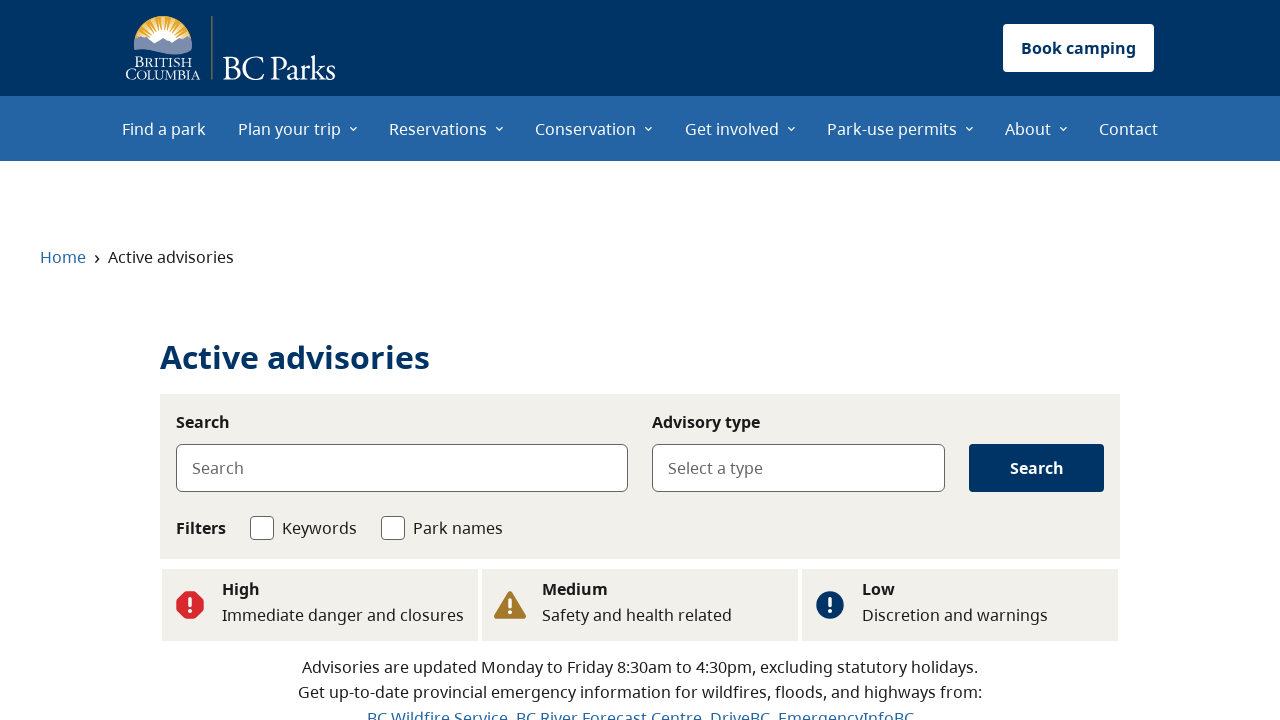